Tests that other controls are hidden when editing a todo item

Starting URL: https://demo.playwright.dev/todomvc

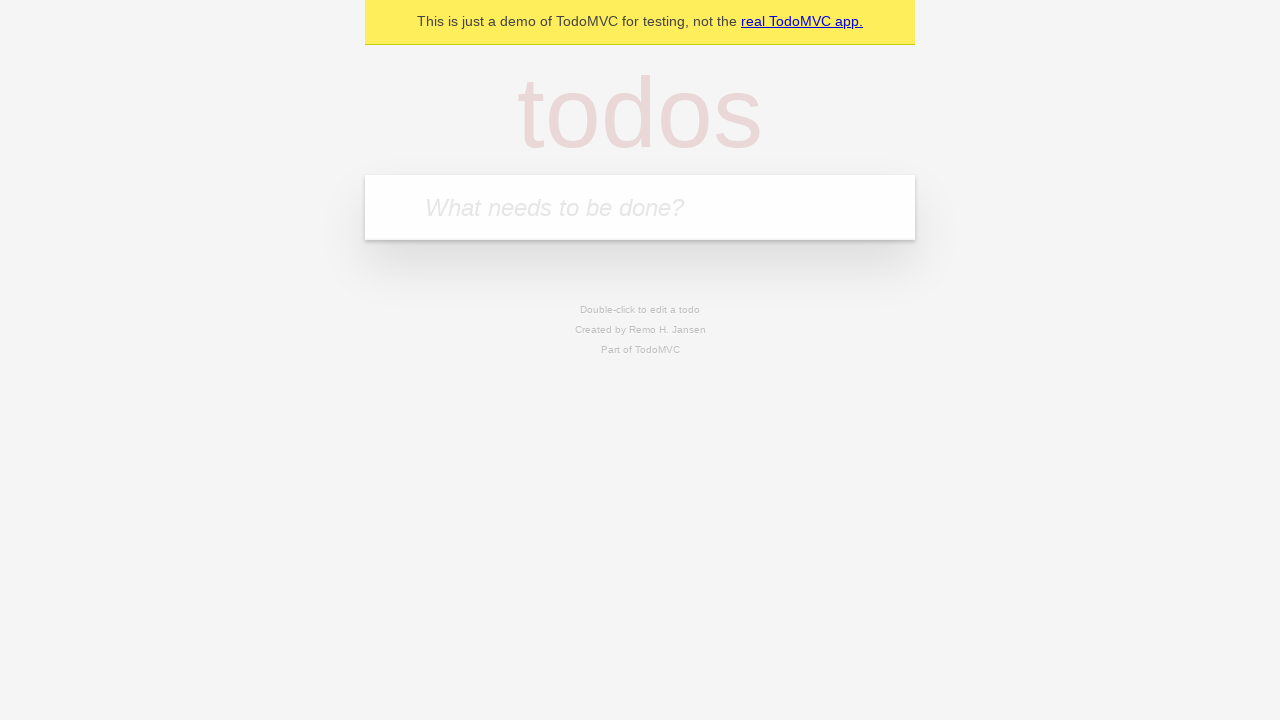

Filled todo input with 'buy some cheese' on internal:attr=[placeholder="What needs to be done?"i]
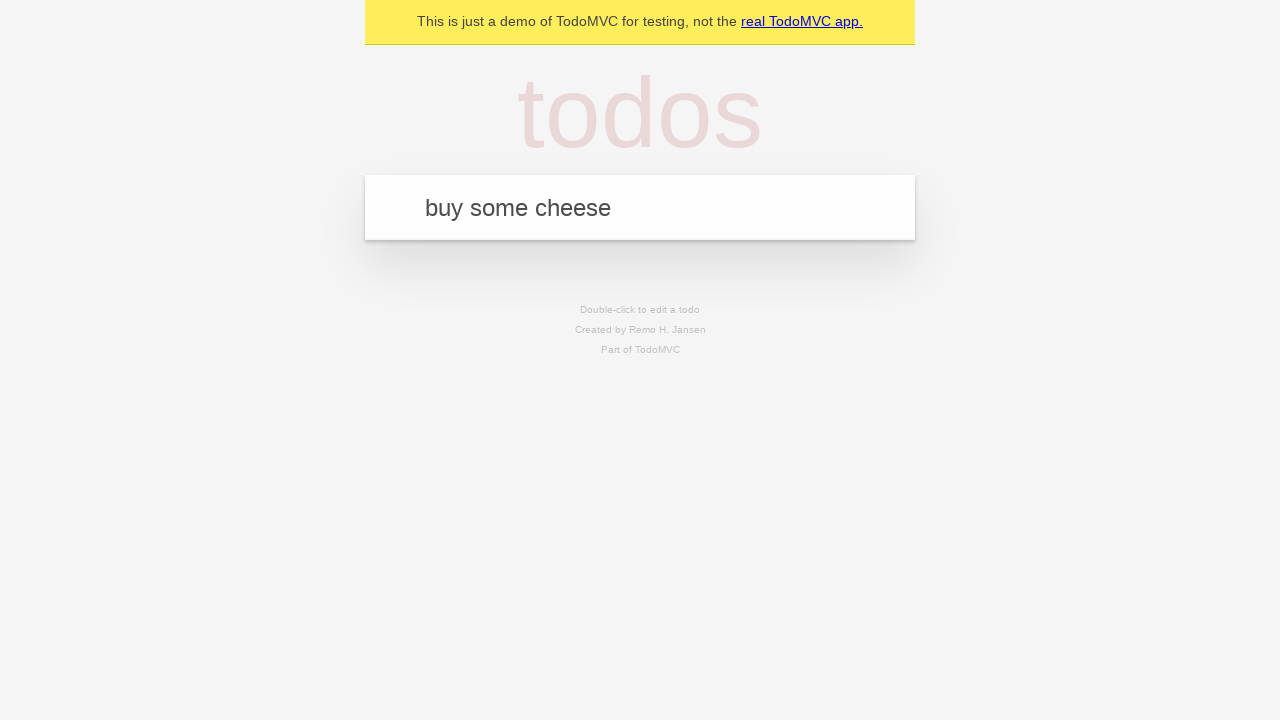

Pressed Enter to create first todo on internal:attr=[placeholder="What needs to be done?"i]
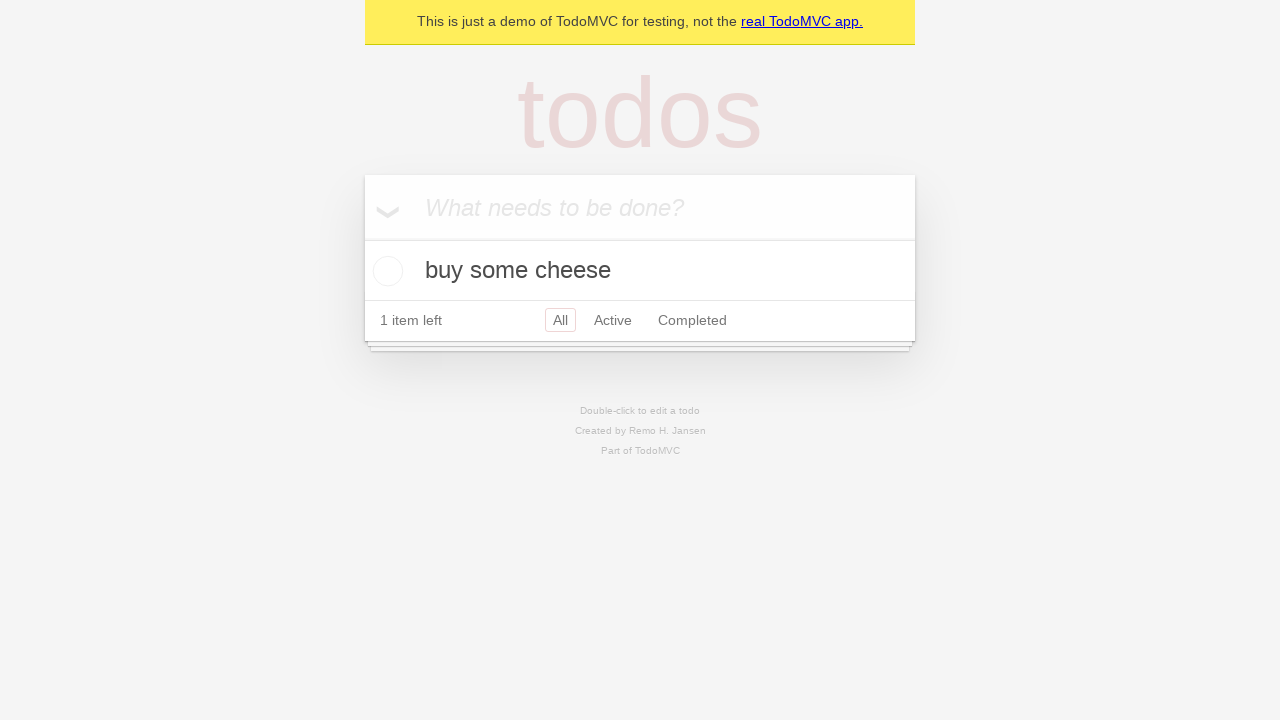

Filled todo input with 'feed the cat' on internal:attr=[placeholder="What needs to be done?"i]
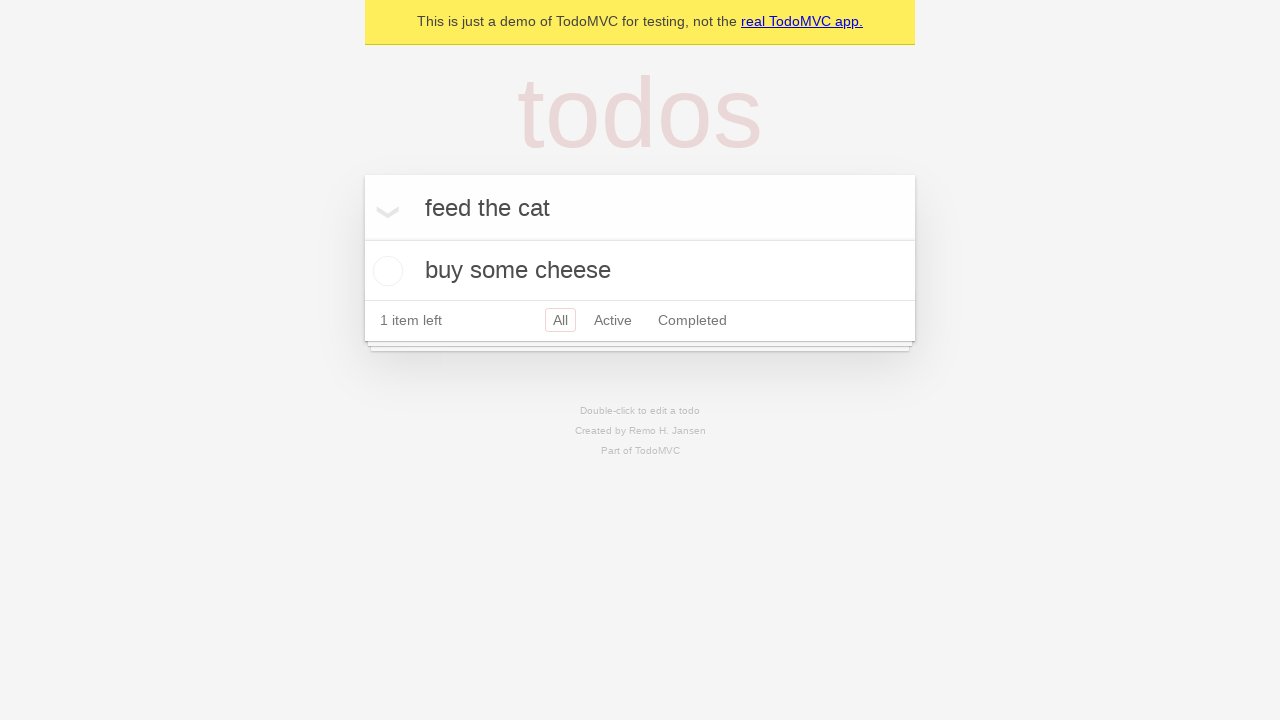

Pressed Enter to create second todo on internal:attr=[placeholder="What needs to be done?"i]
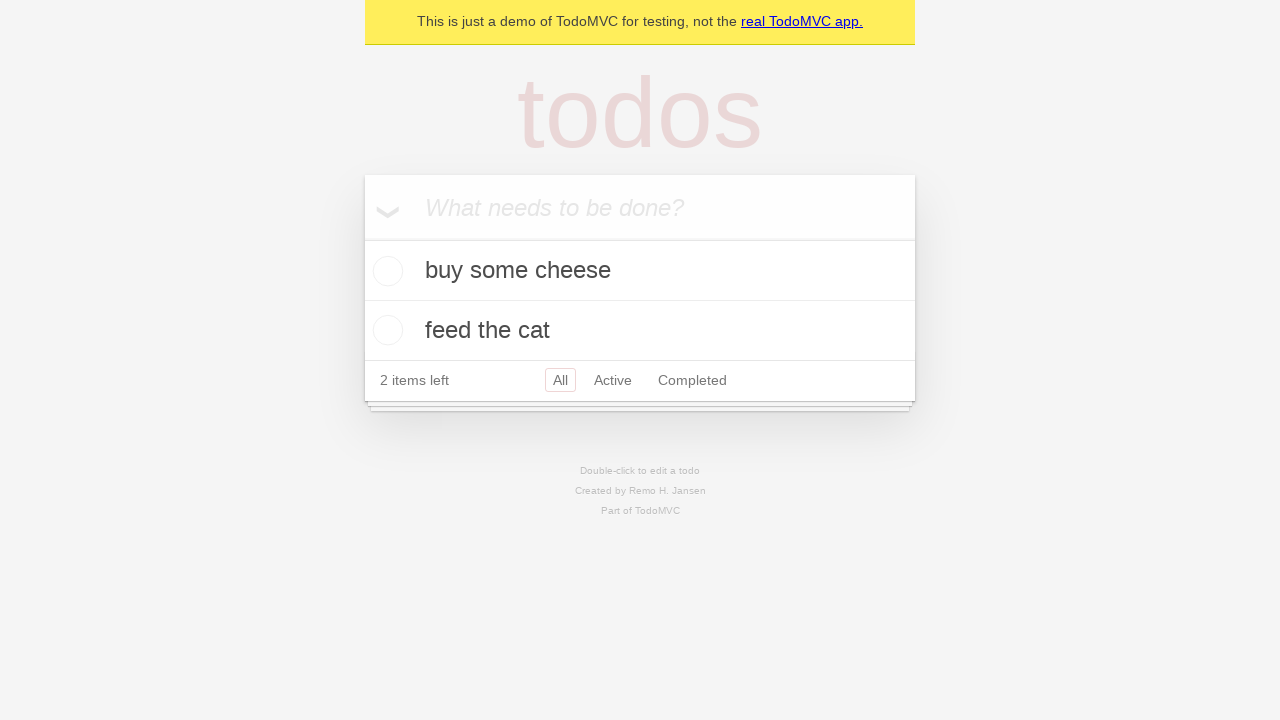

Filled todo input with 'book a doctors appointment' on internal:attr=[placeholder="What needs to be done?"i]
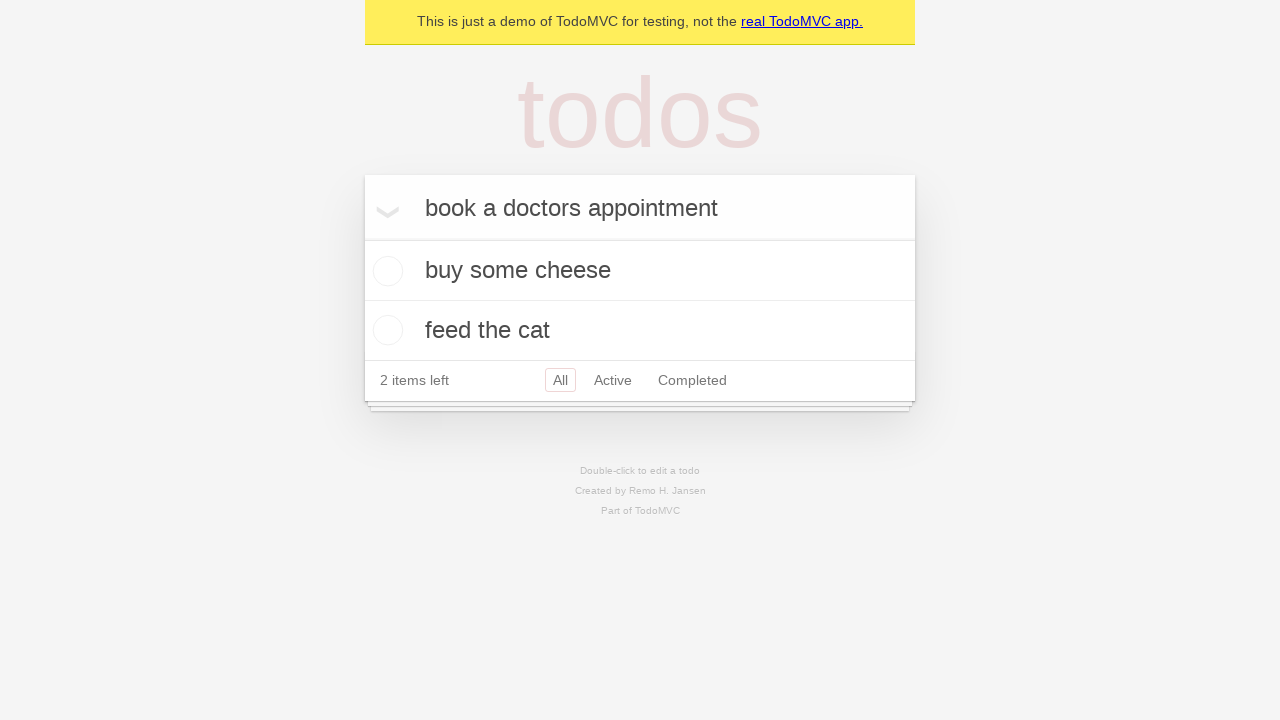

Pressed Enter to create third todo on internal:attr=[placeholder="What needs to be done?"i]
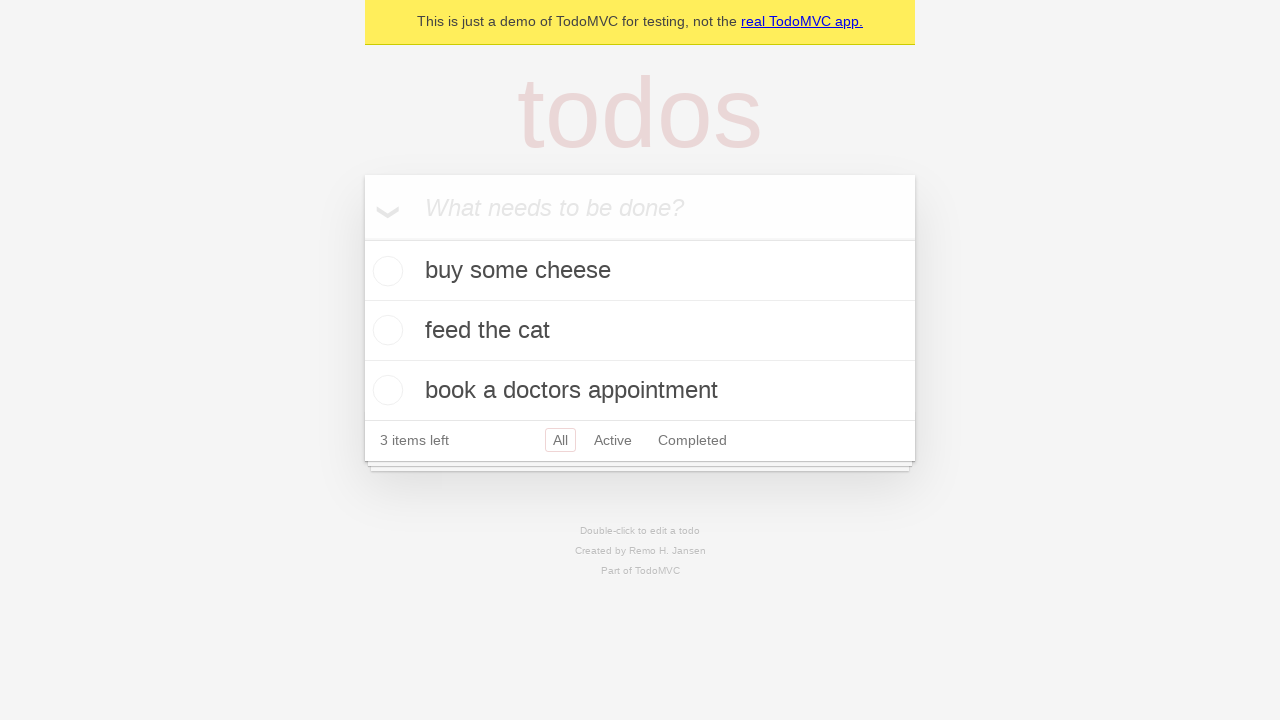

Double-clicked second todo item to enter edit mode at (640, 331) on [data-testid='todo-item'] >> nth=1
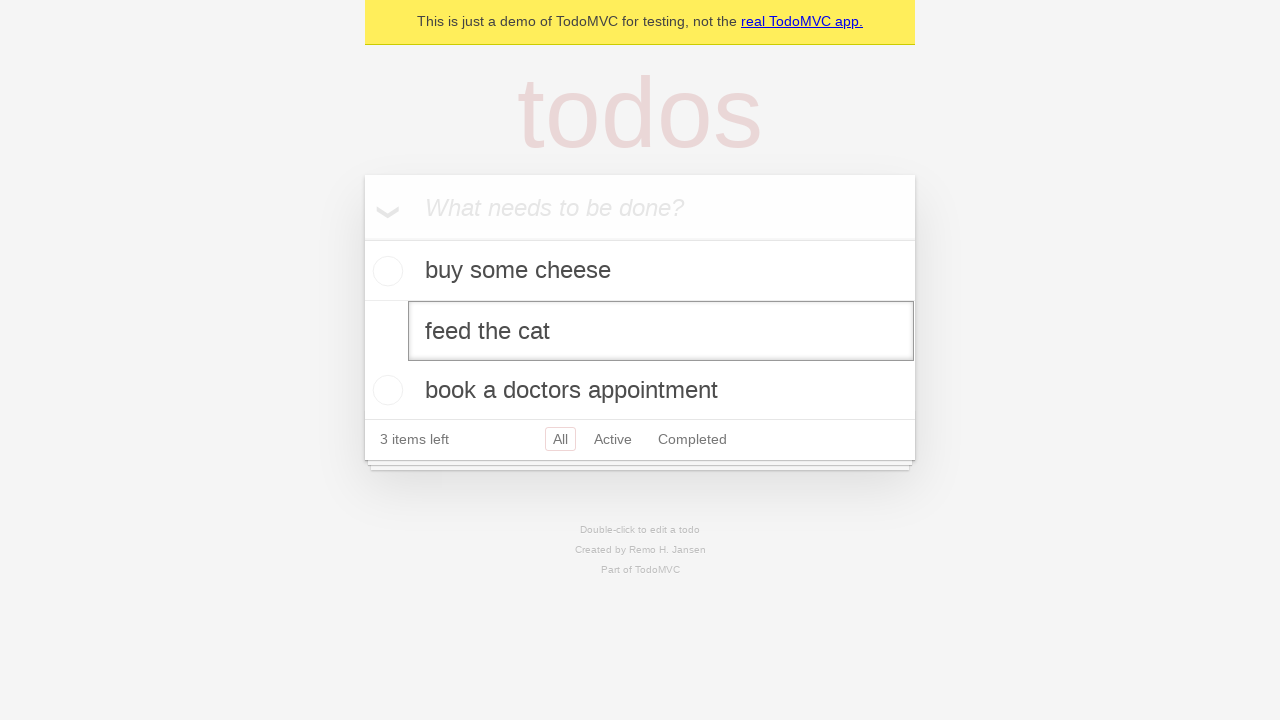

Edit textbox appeared for the second todo item
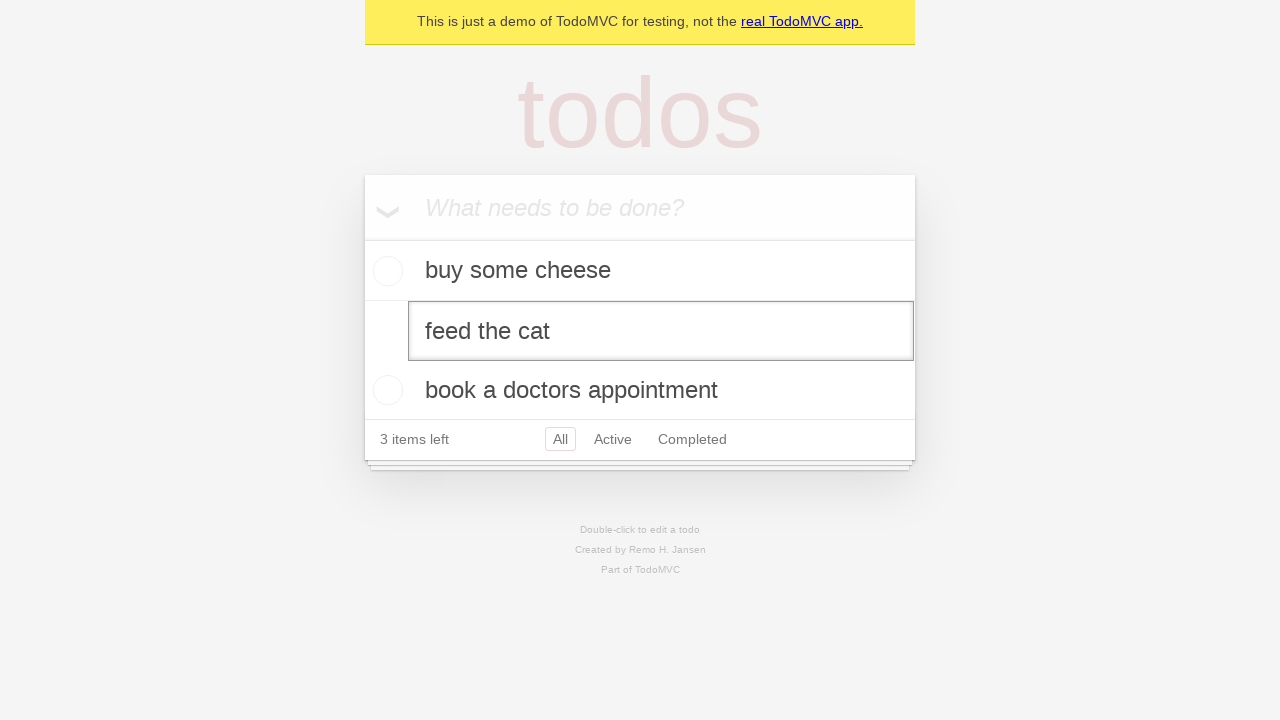

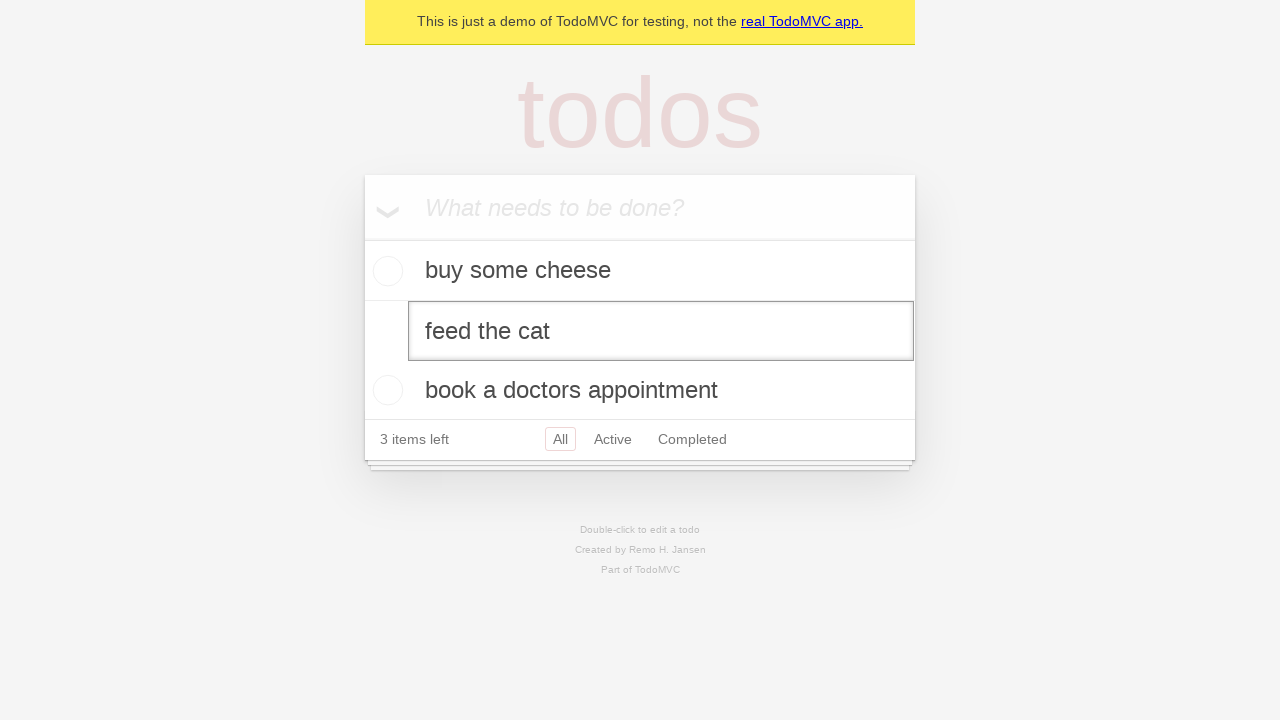